Tests the search functionality on python.org by entering a search query and submitting it

Starting URL: https://python.org

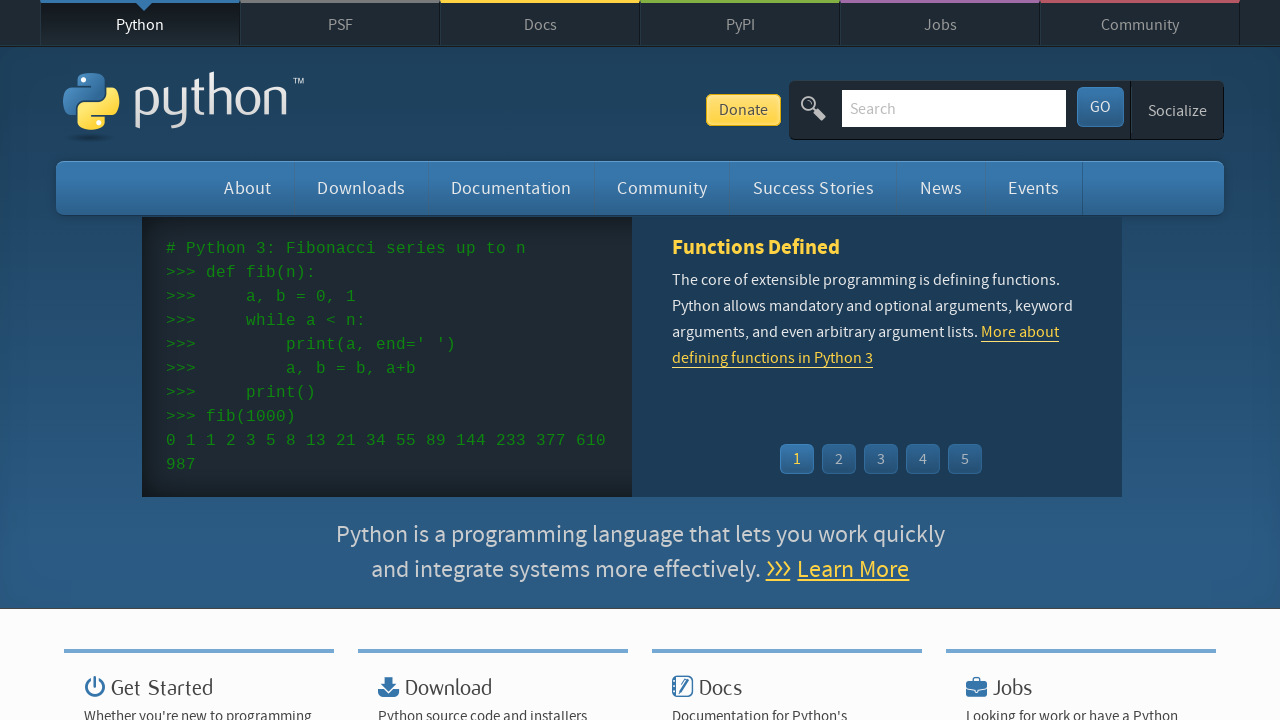

Search field is present on python.org
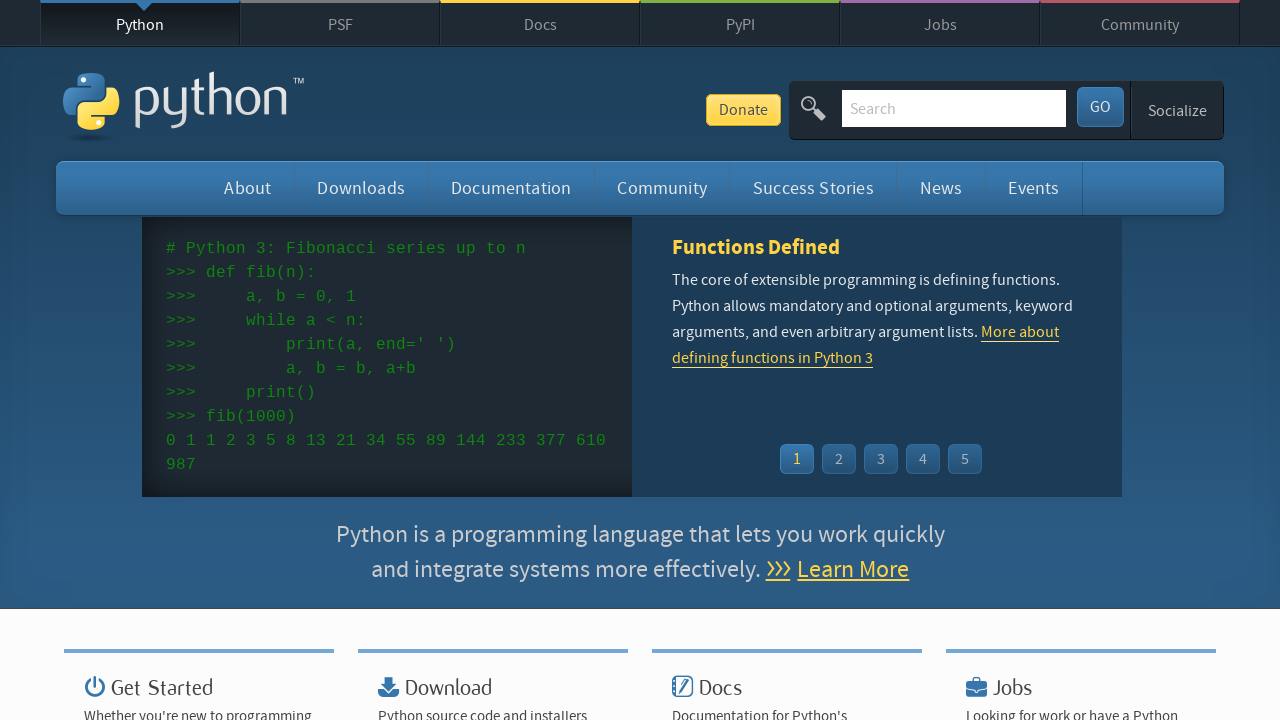

Entered search query 'pip' in search field on #id-search-field
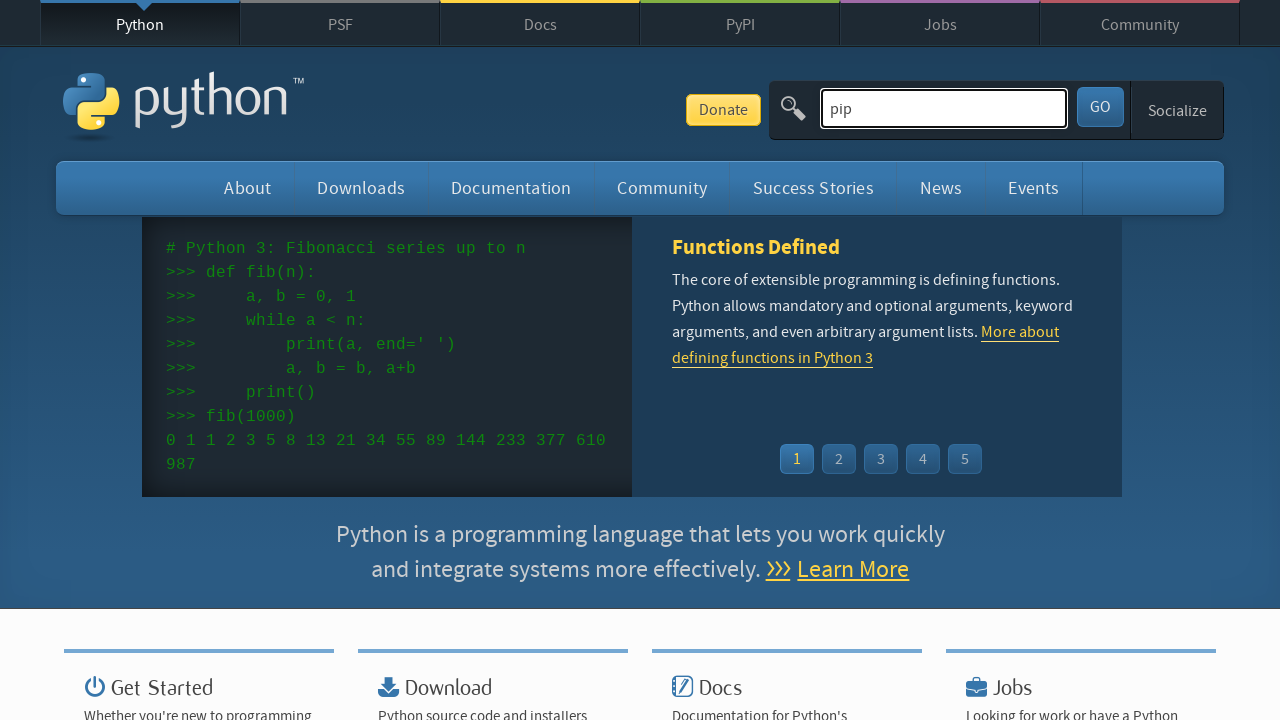

Submitted search by pressing Enter on #id-search-field
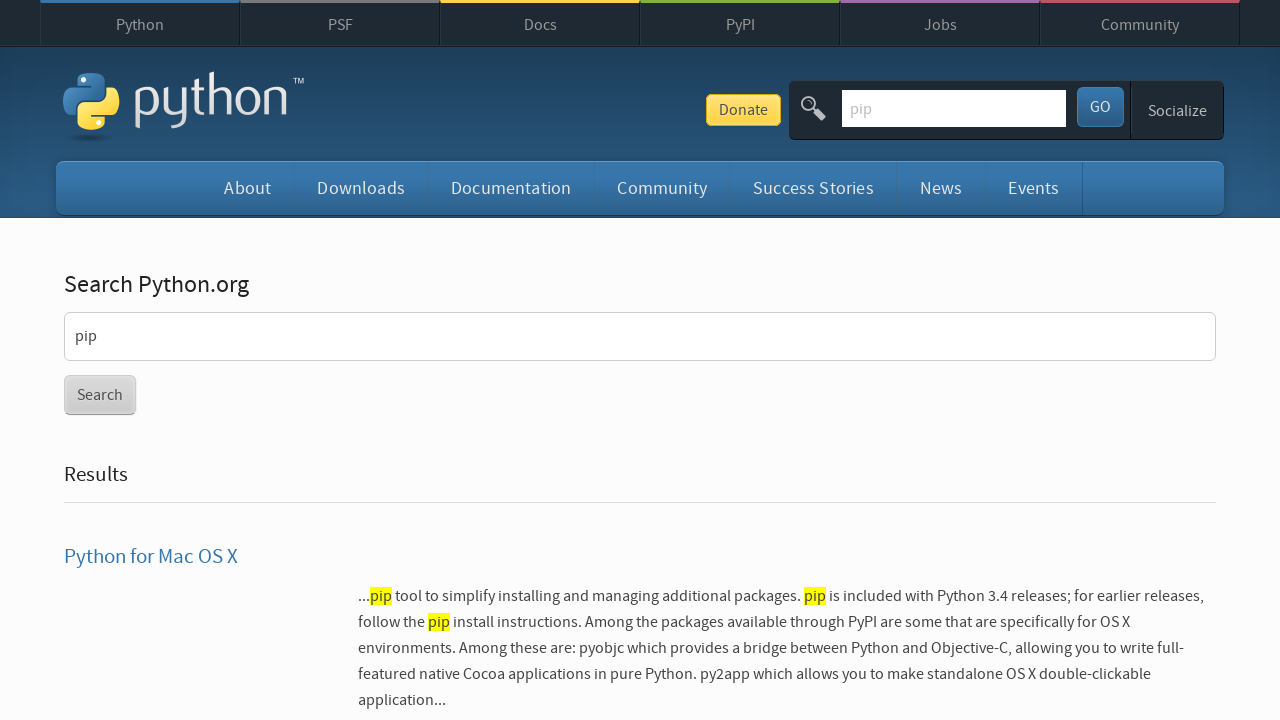

Search results page loaded successfully
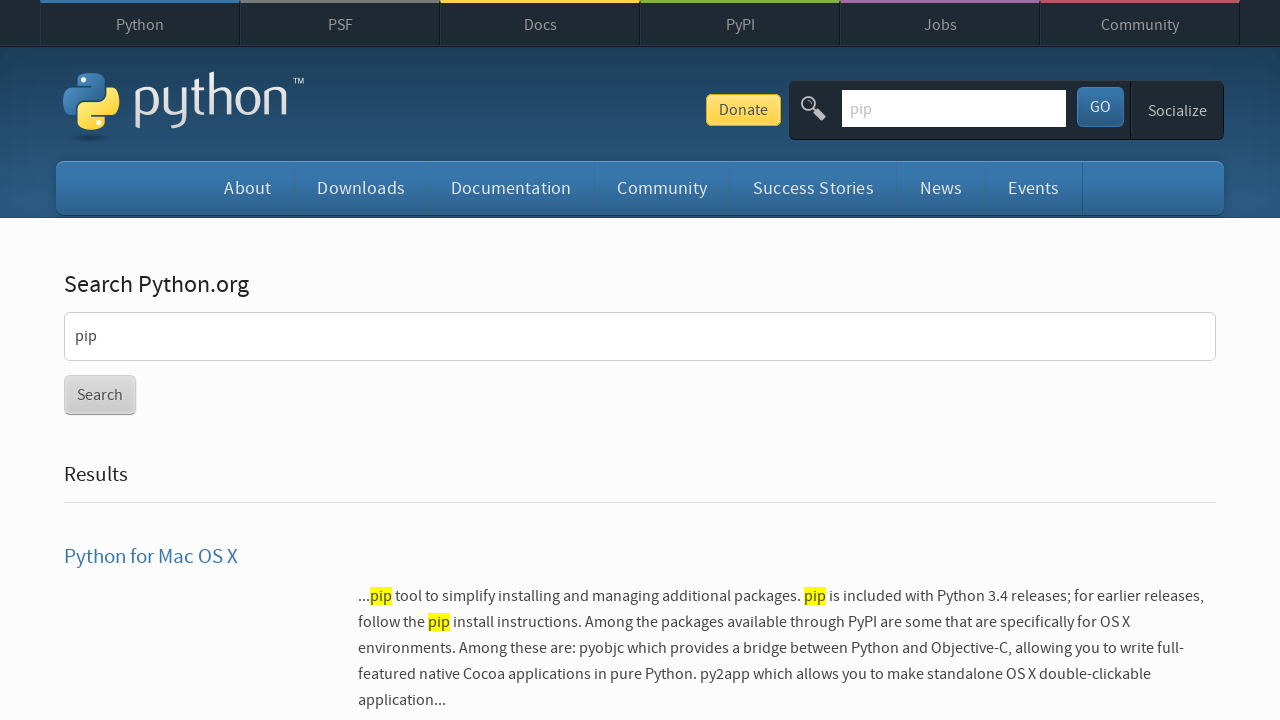

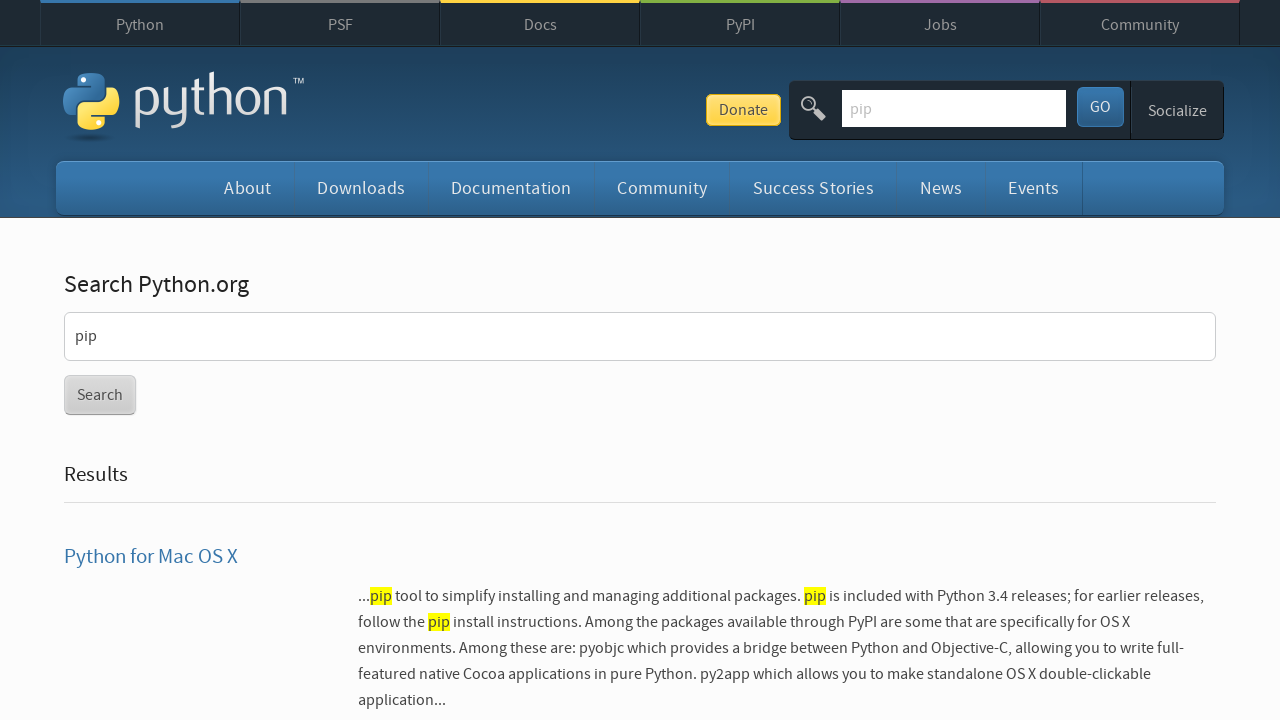